Tests browsing Khan Academy by navigating to the 8th grade math section, clicking on repeating decimals topic, and watching a video about converting fractions to repeating decimals.

Starting URL: http://www.khanacademy.org

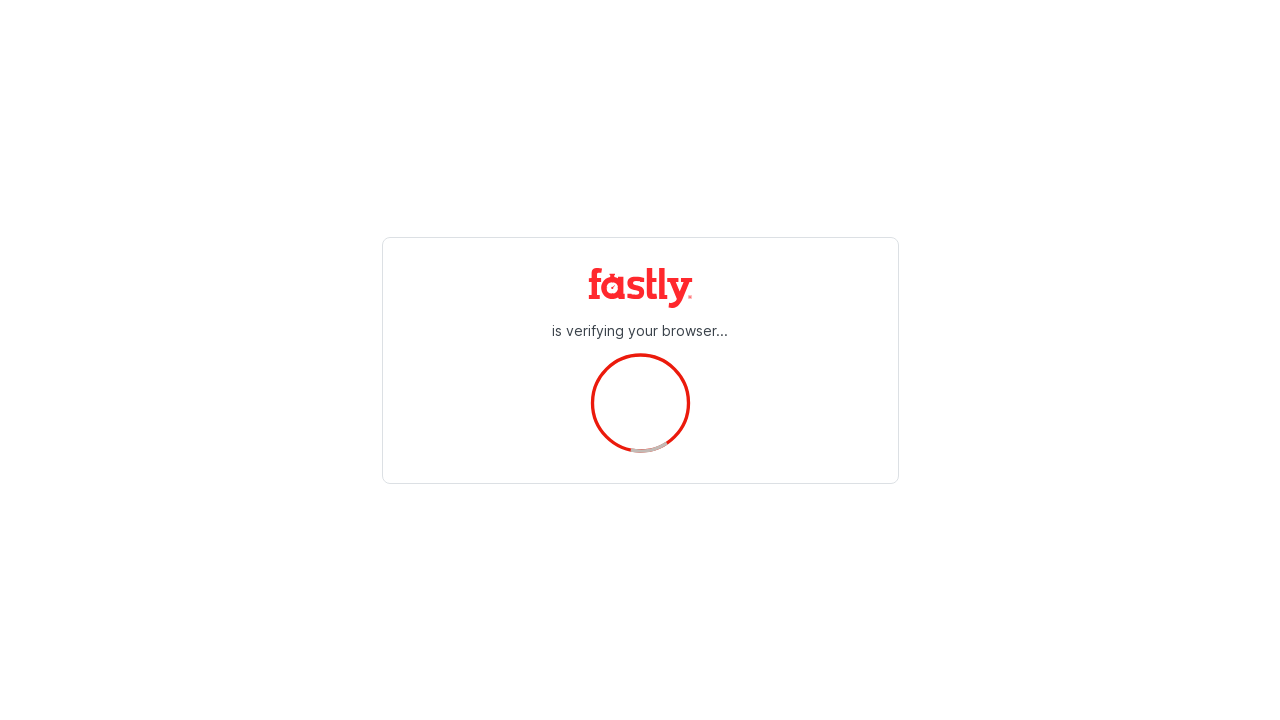

Waited for Khan Academy homepage to load
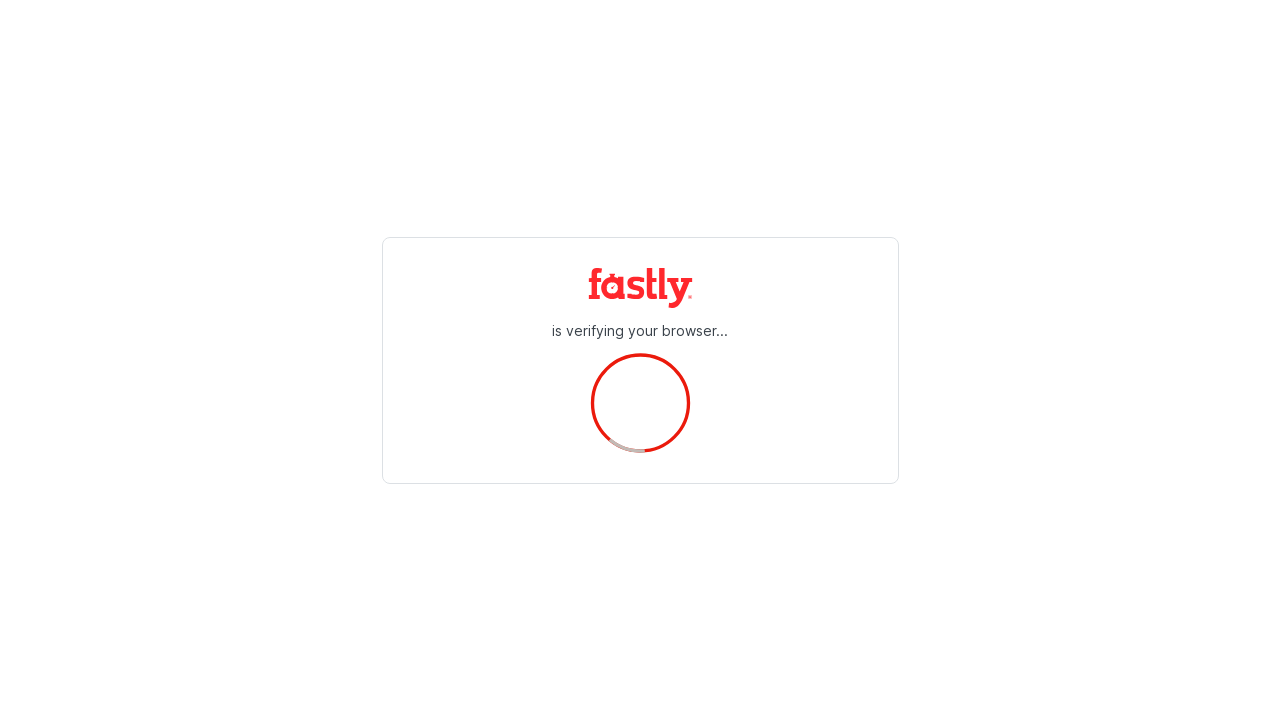

Scrolled down the homepage
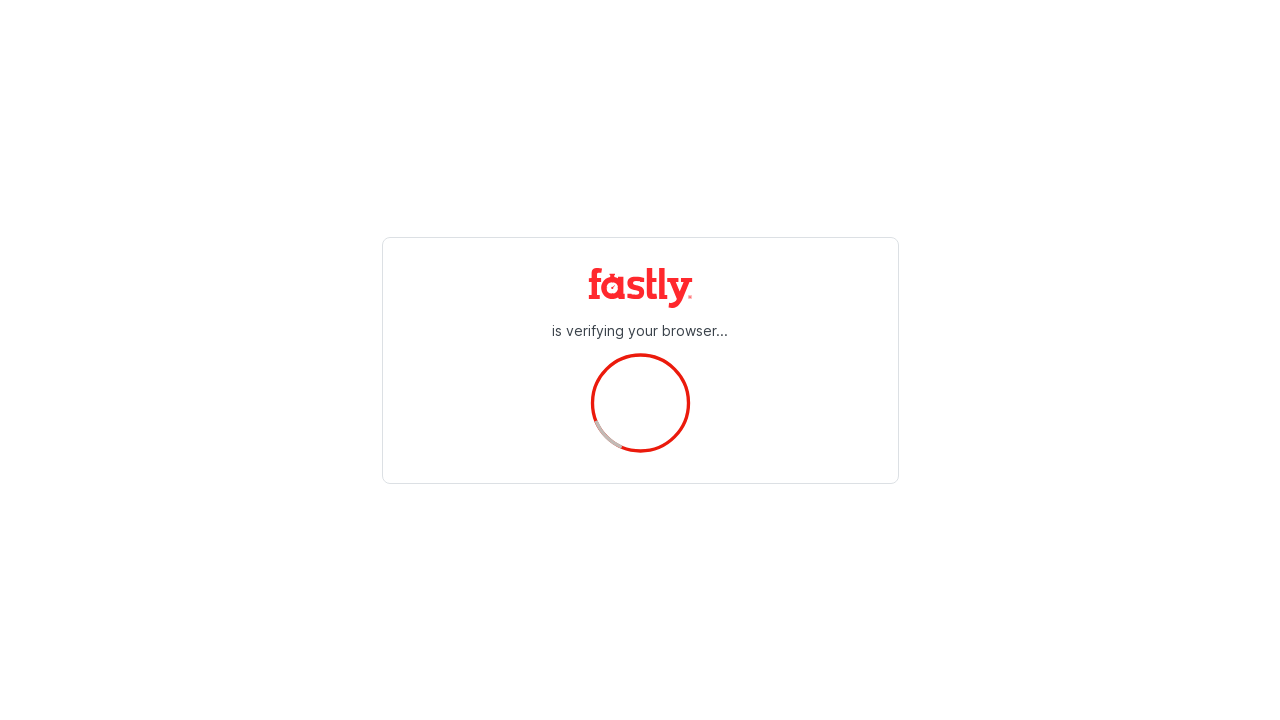

Navigated to 8th grade math section
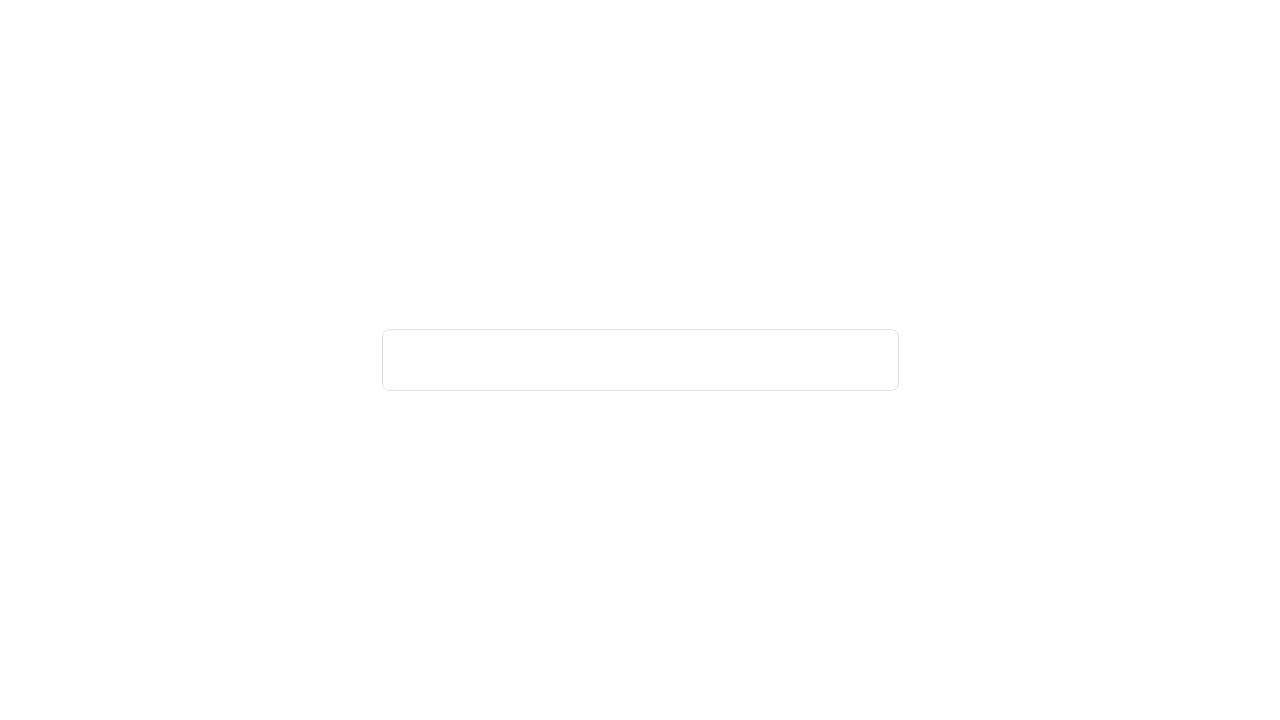

8th grade math page fully loaded
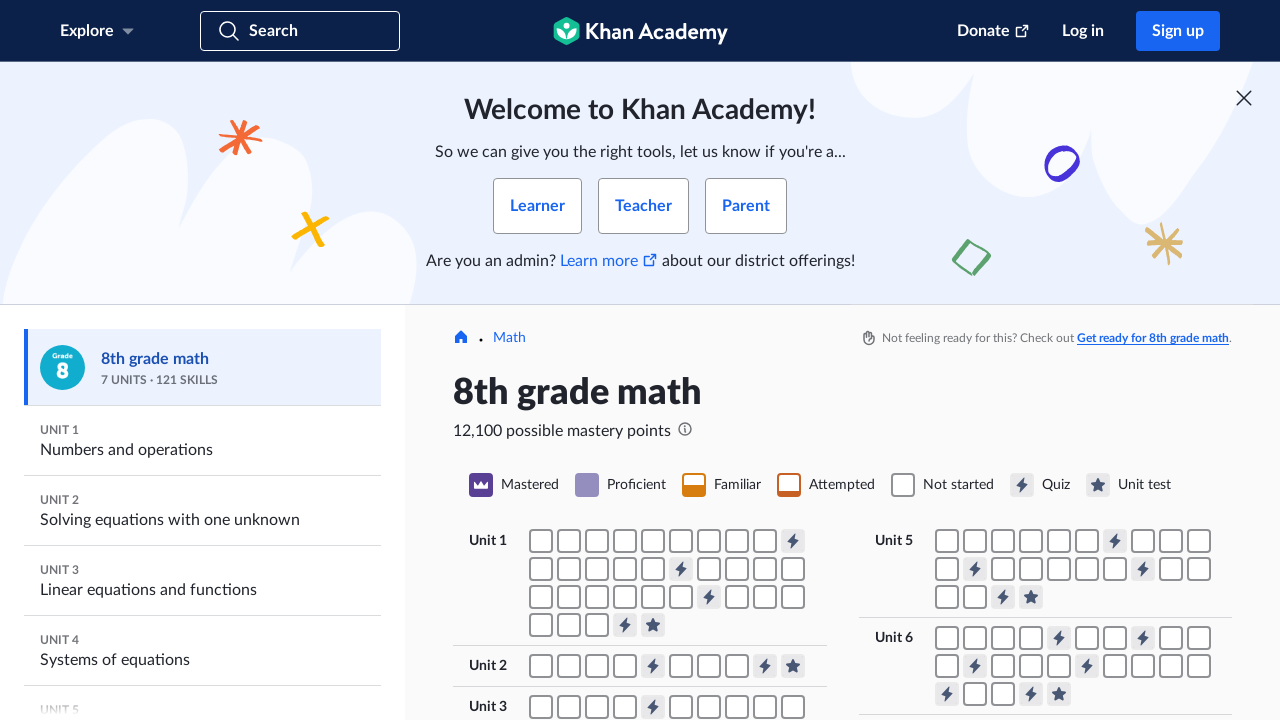

Clicked on 'Repeating decimals' topic at (530, 361) on xpath=//*[contains(text(), 'Repeating decimals')]
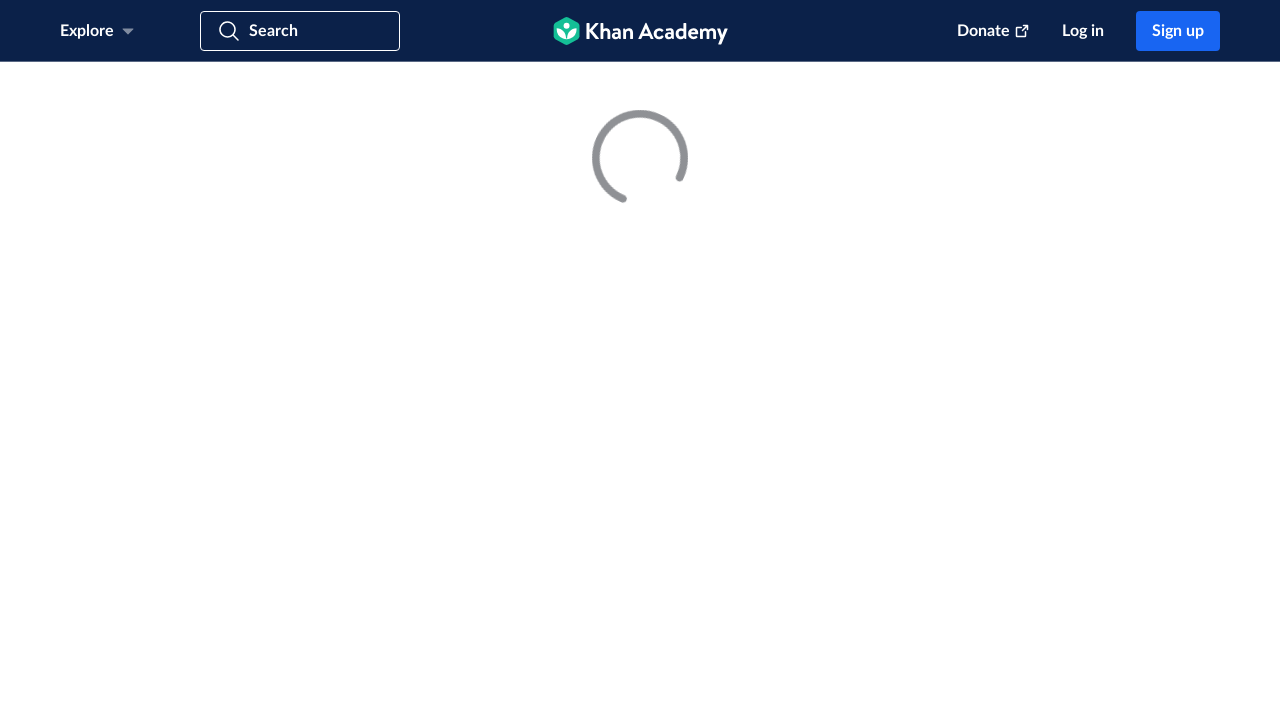

Repeating decimals section loaded
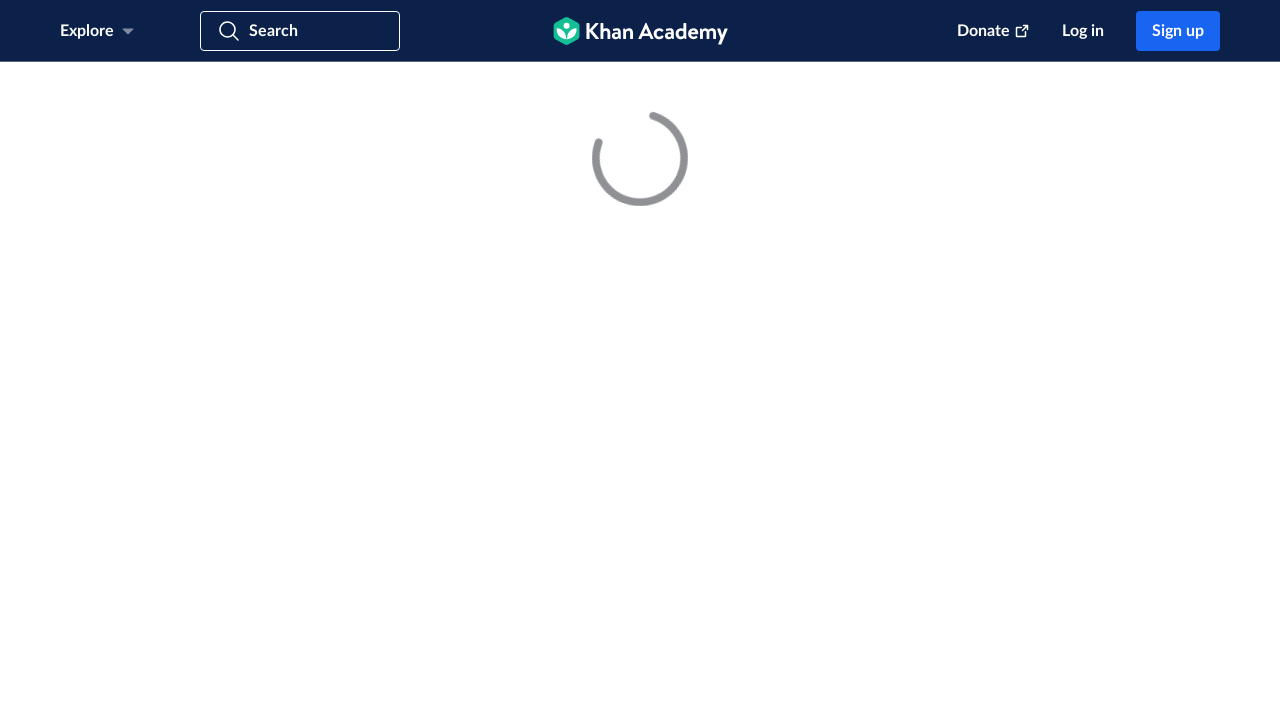

Clicked on 'Converting a fraction to a repeating decimal' lesson at (208, 498) on xpath=//*[contains(text(), 'Converting a fraction to a repeating decimal')]/ance
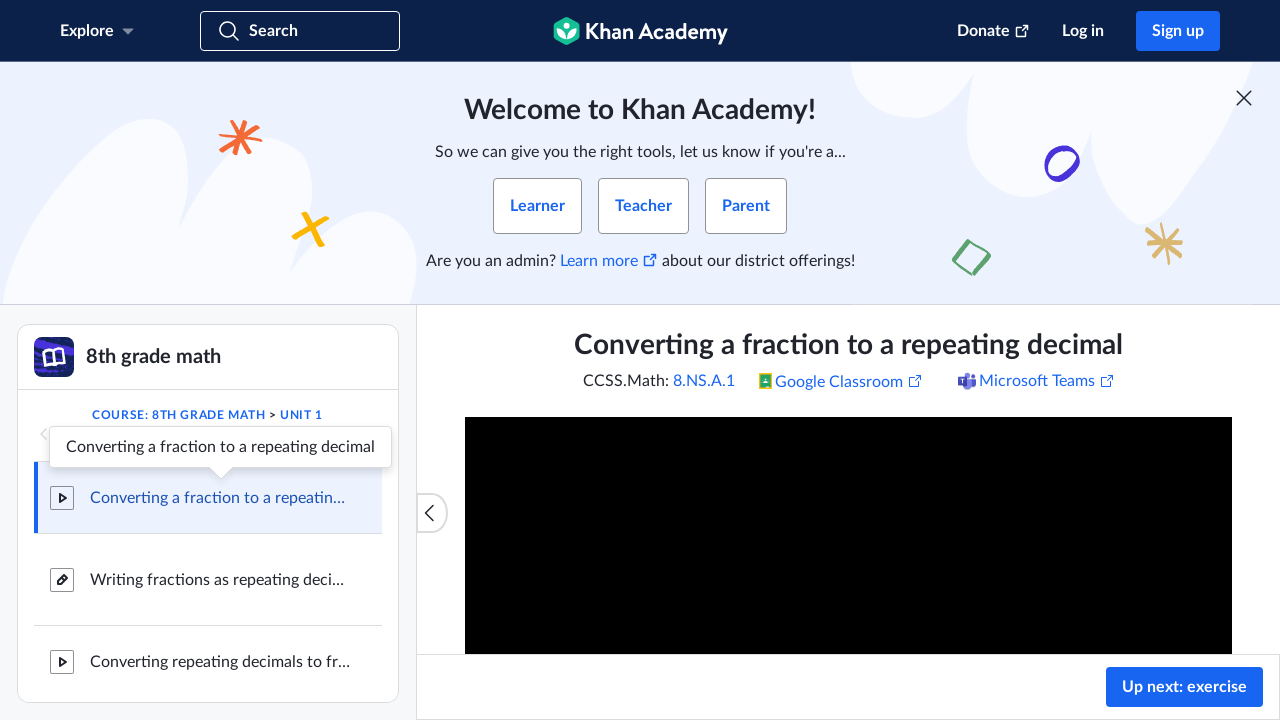

Waited 5 seconds for video to play
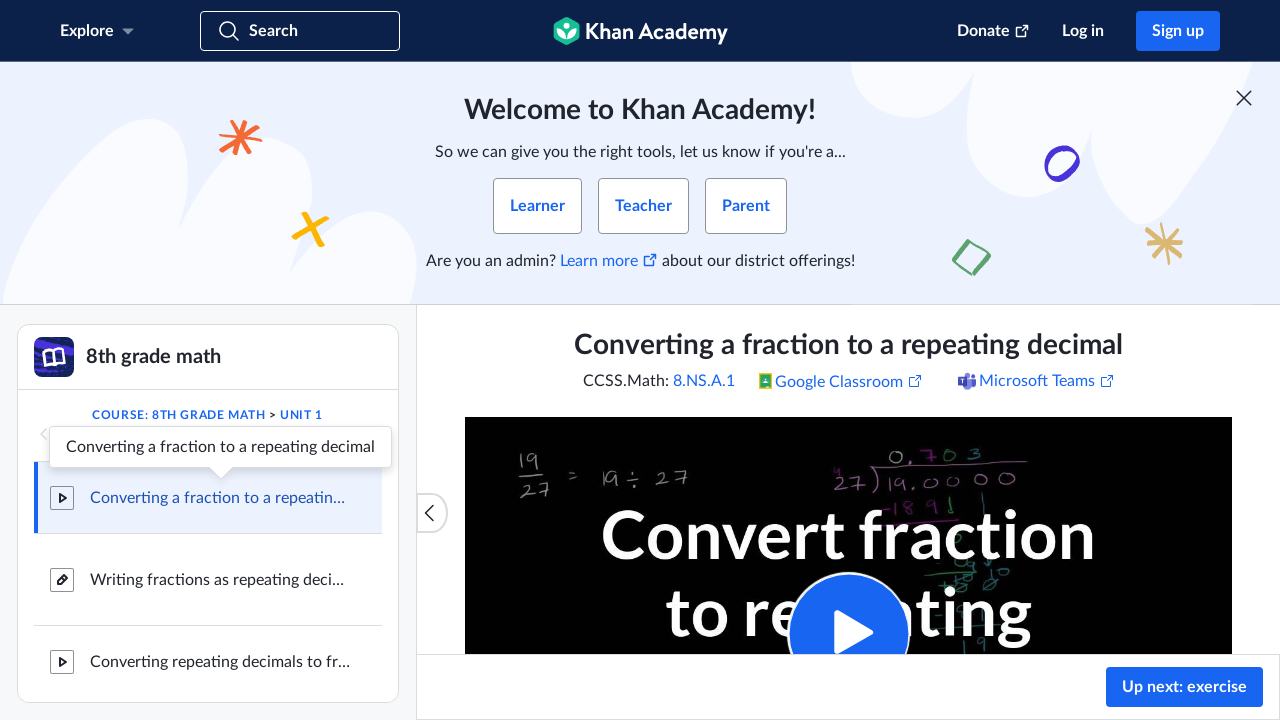

Navigated back to previous page
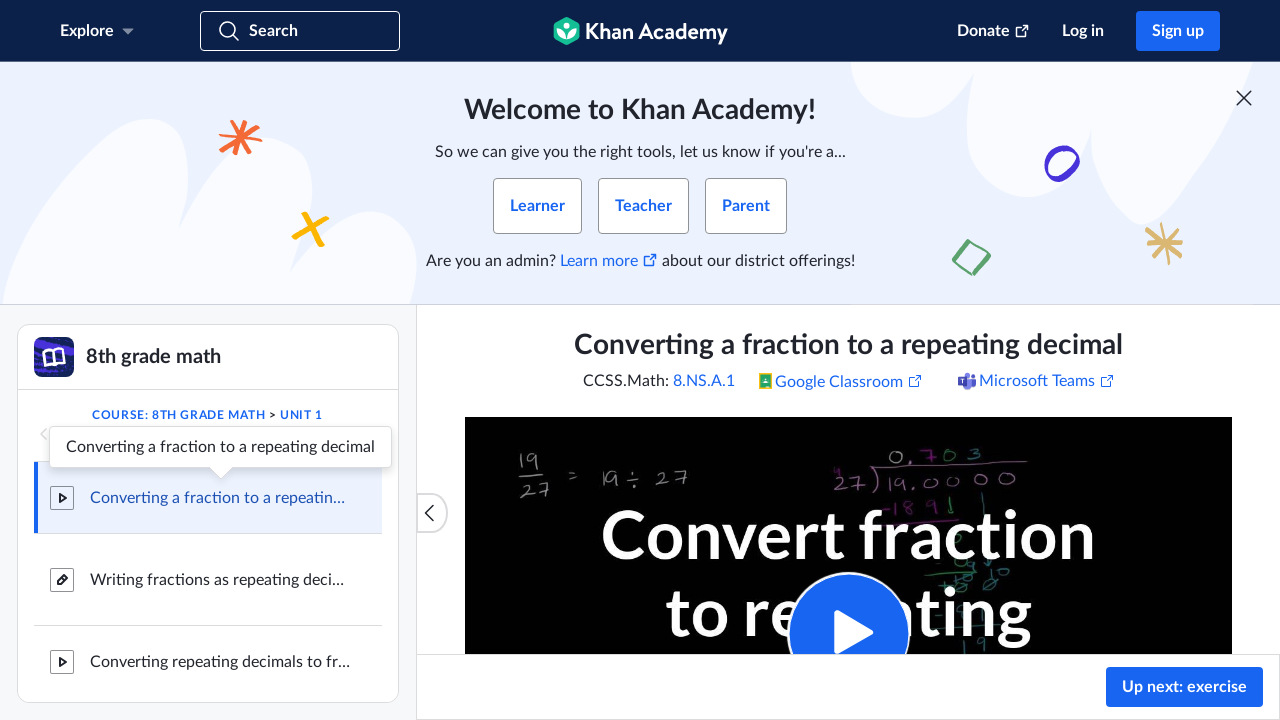

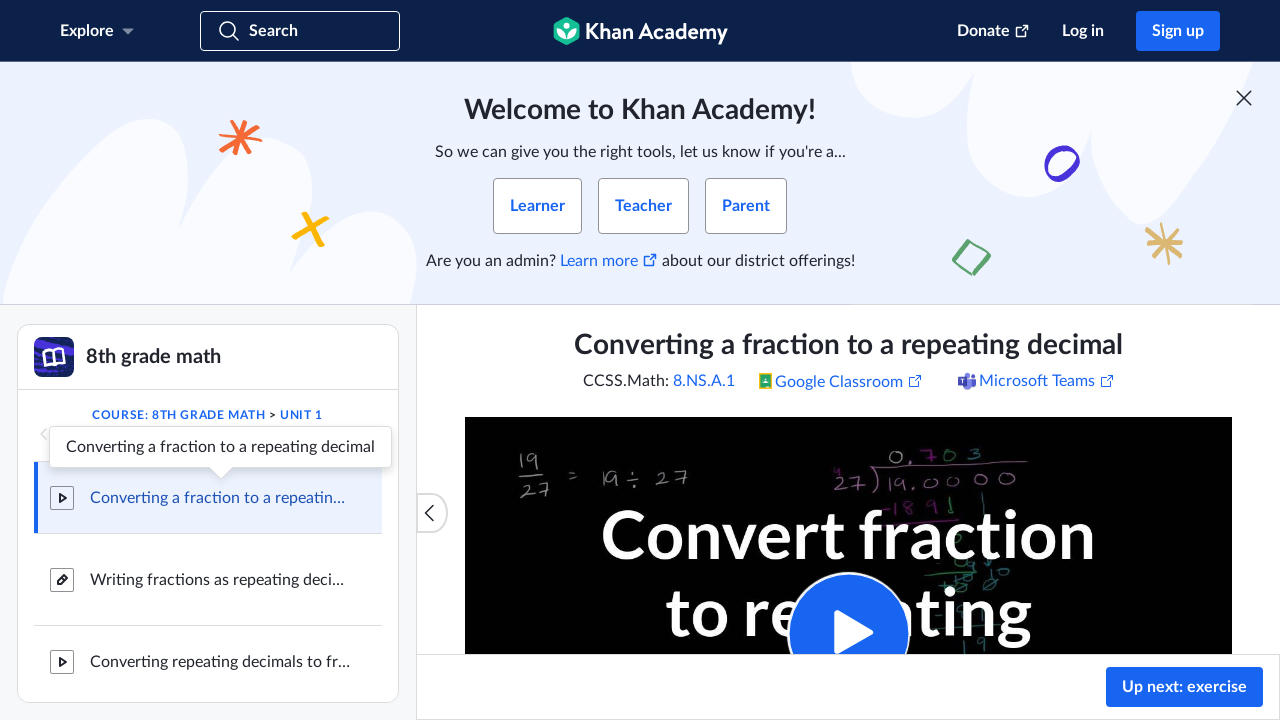